Tests the search functionality on a Selenium practice site by typing a search query into the search box

Starting URL: https://rahulshettyacademy.com/seleniumPractise/#/

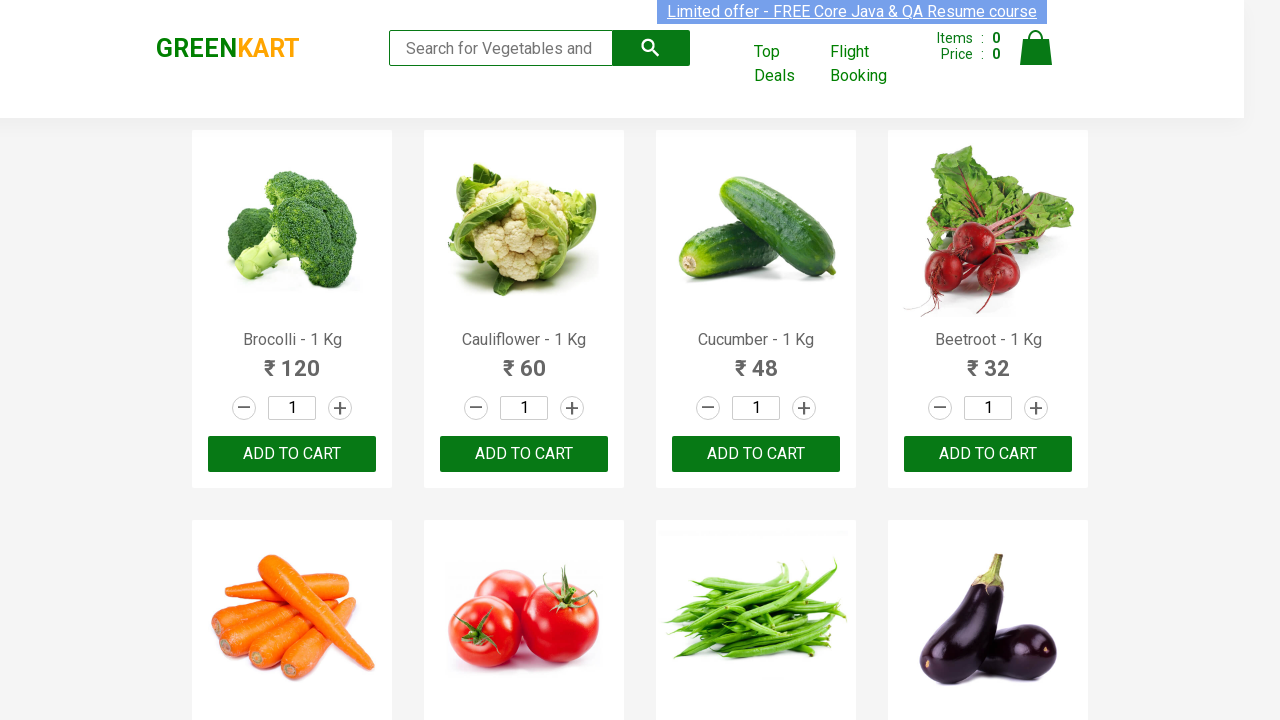

Typed search query 'ca' into the search box on .search-keyword
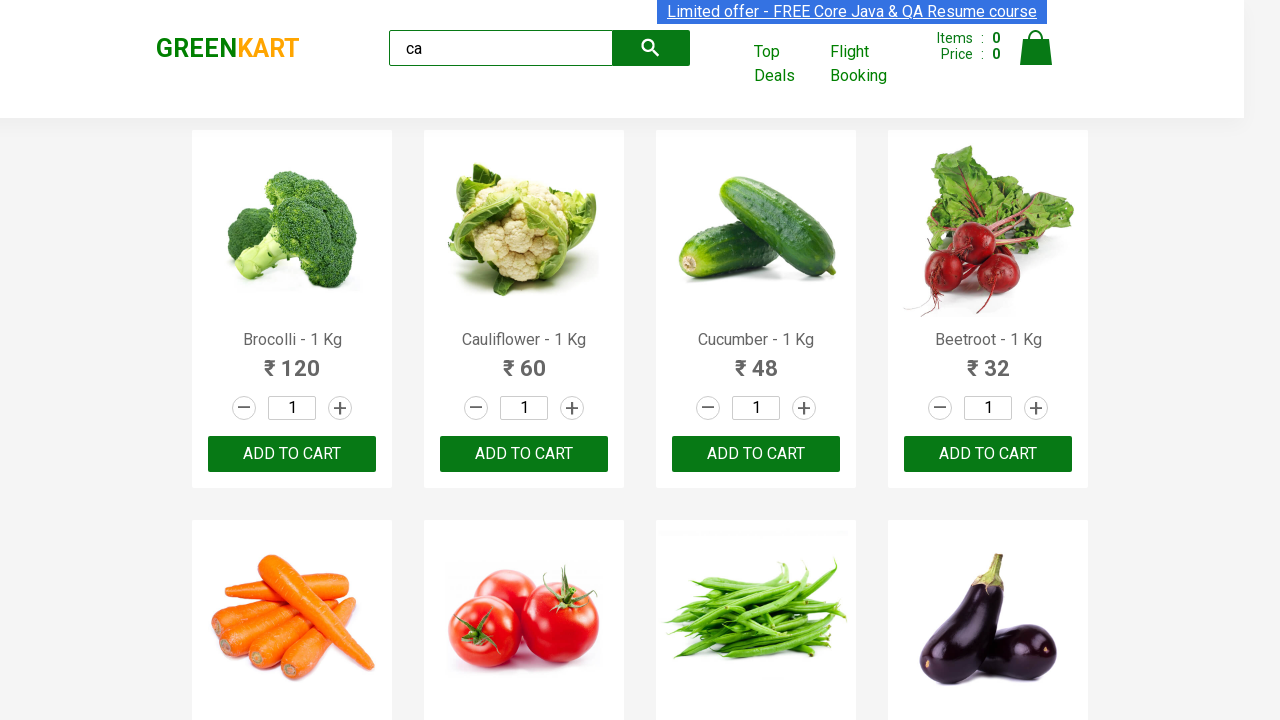

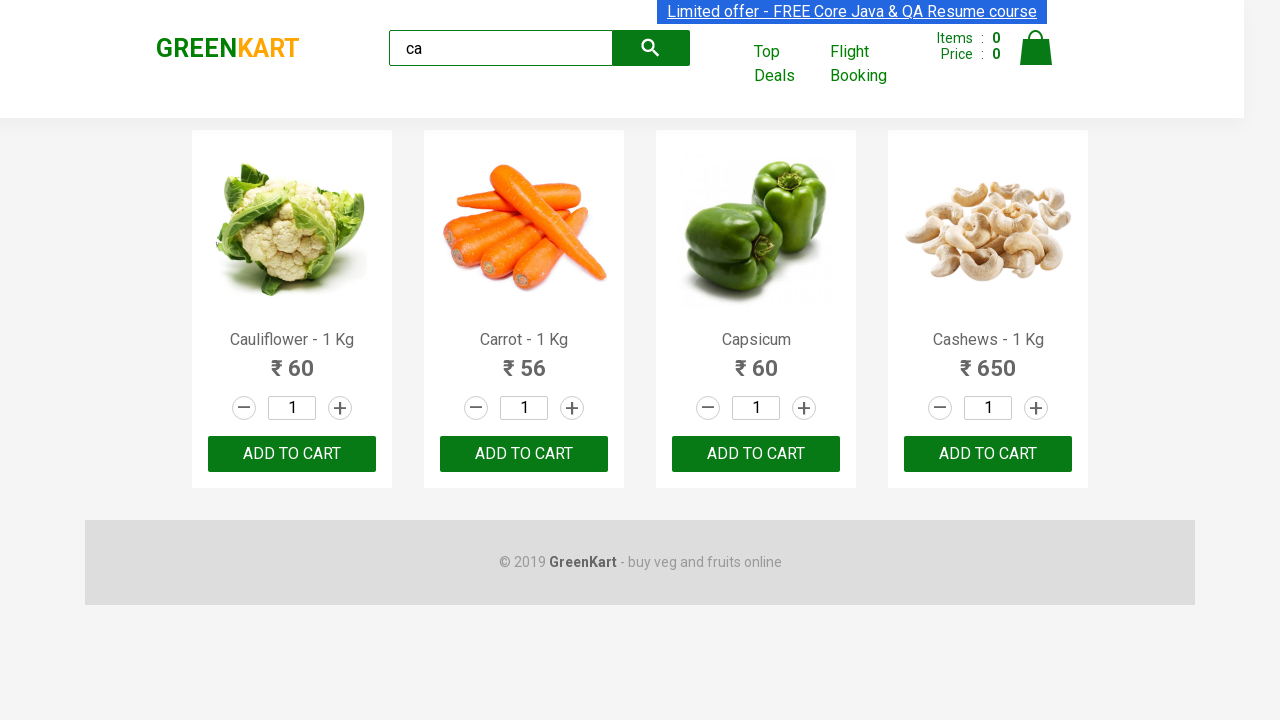